Tests page scroll functionality by navigating to the Selenium documentation section, scrolling down the page, and clicking on a specific element at the bottom.

Starting URL: https://www.selenium.dev

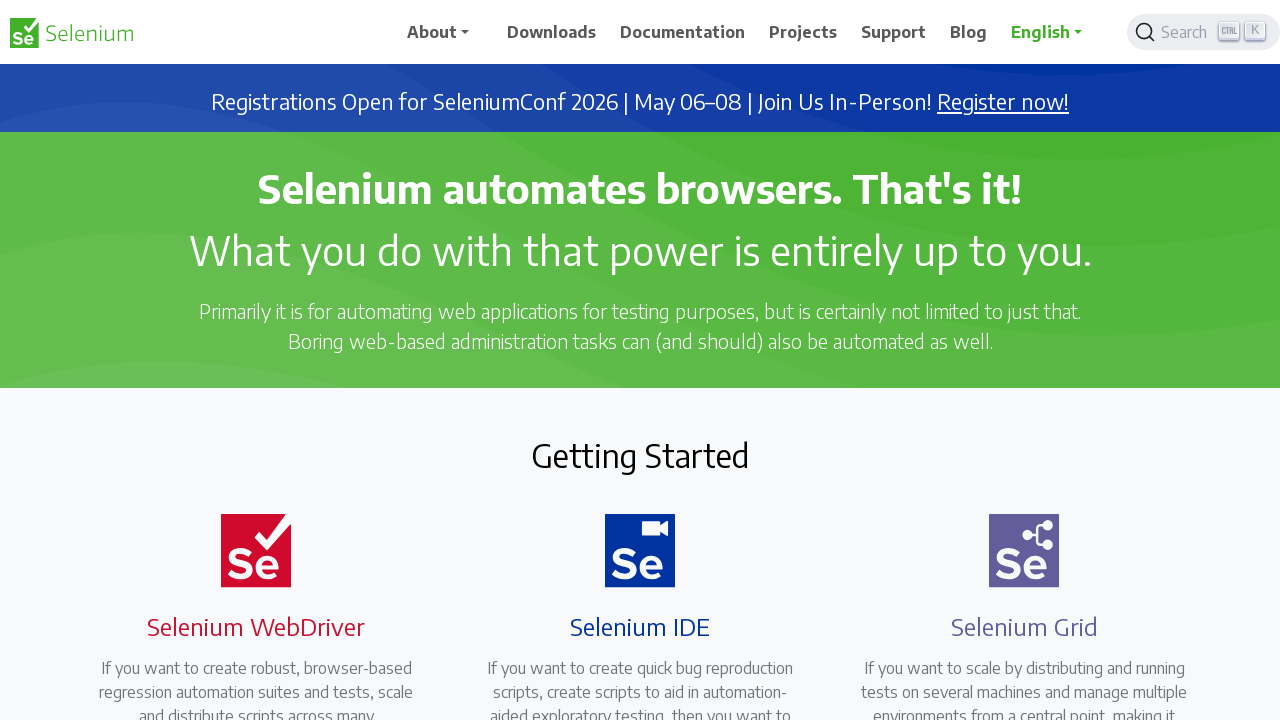

Clicked on Documentation navigation item at (683, 32) on xpath=//*[@id='main_navbar']/ul/li[3]/a/span
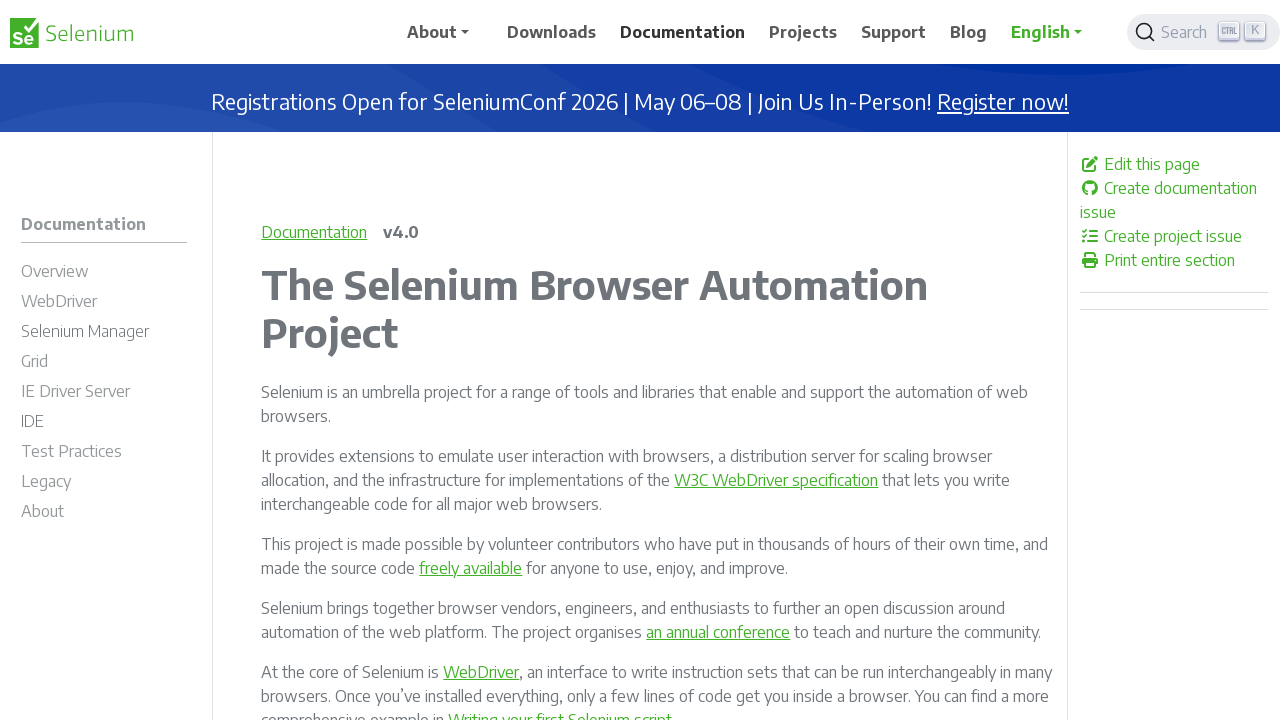

Waited for Documentation page to fully load
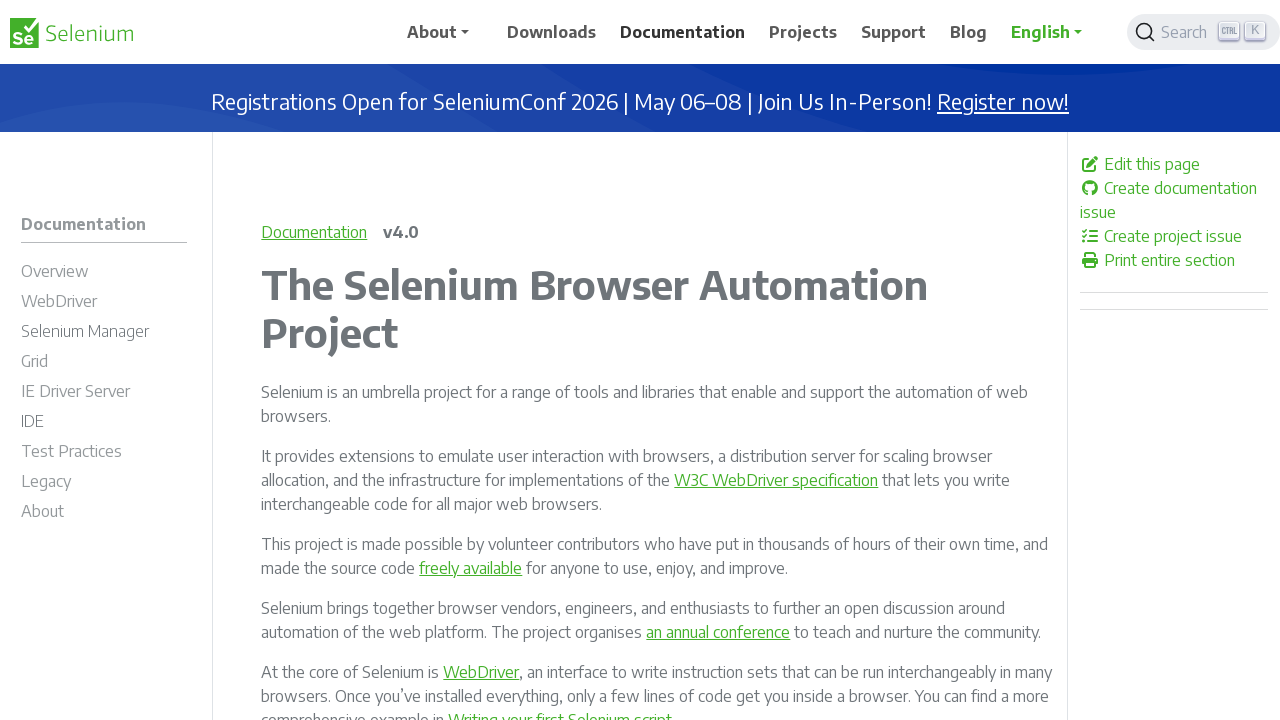

Scrolled down the page to position 1900
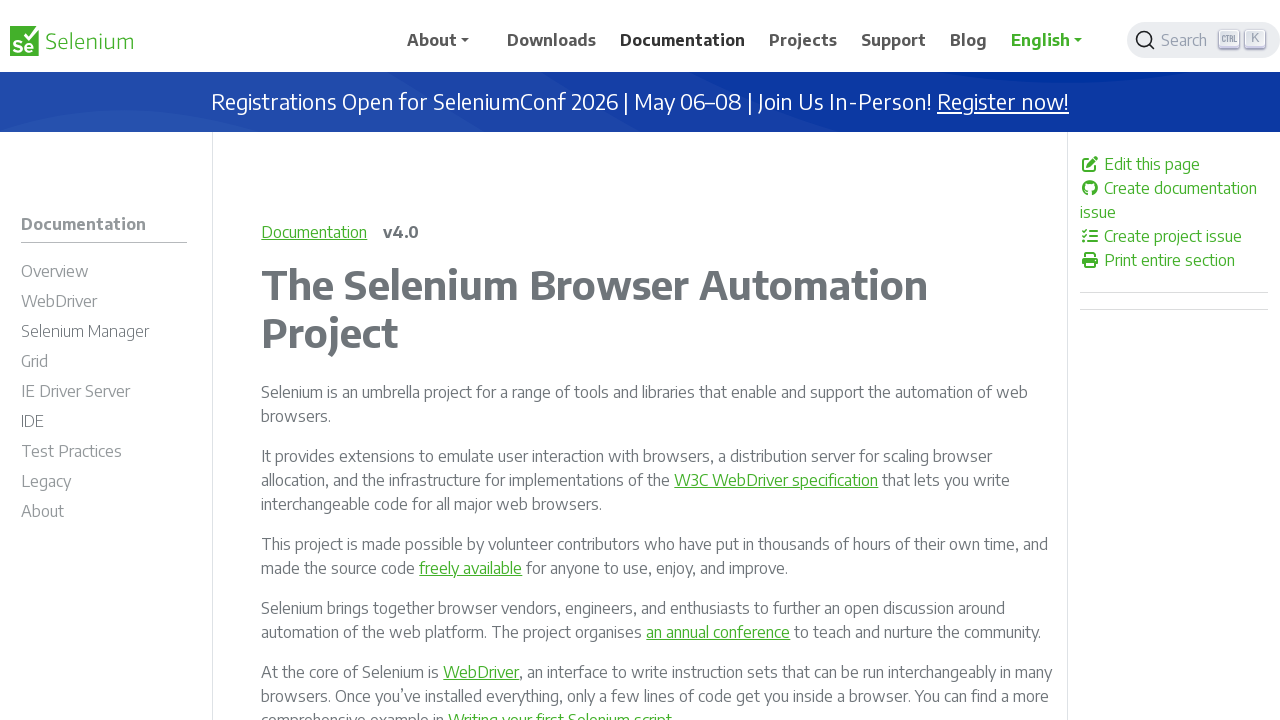

Waited for scroll animation to complete
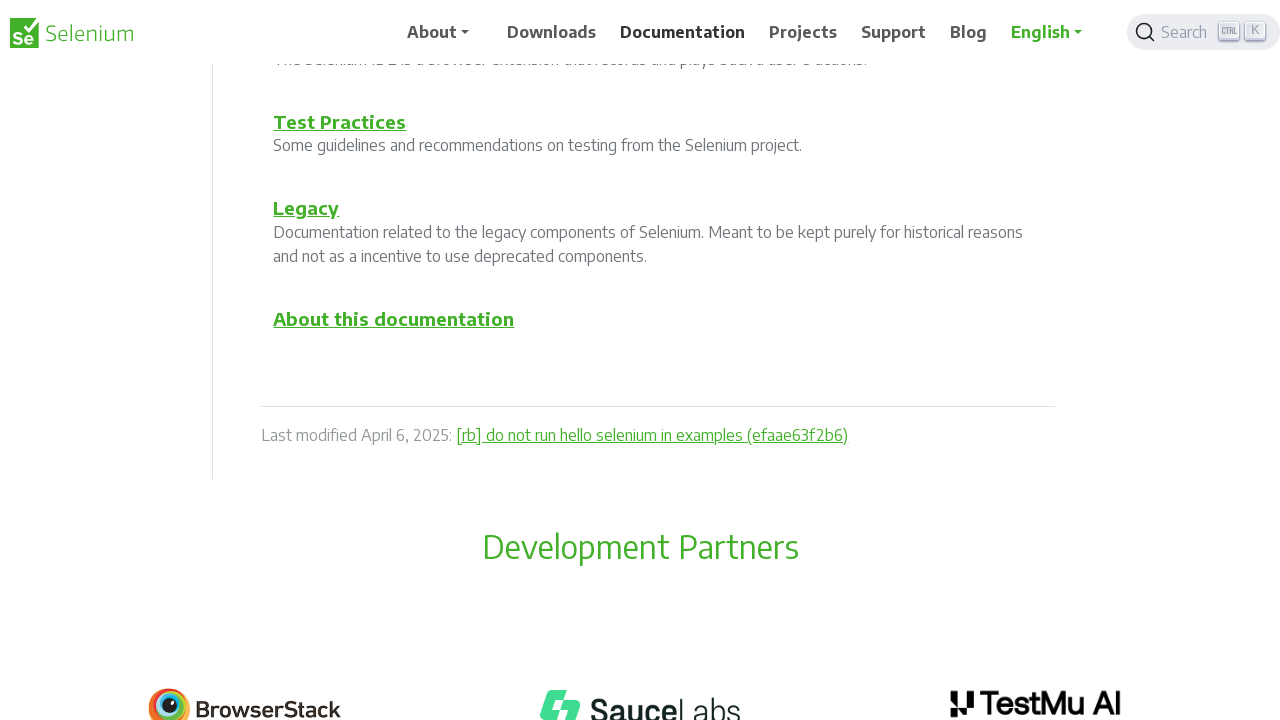

Clicked on element at the bottom of the Documentation page at (394, 318) on xpath=/html/body/div/div[1]/div/main/div/div[2]/div[9]/h5/a
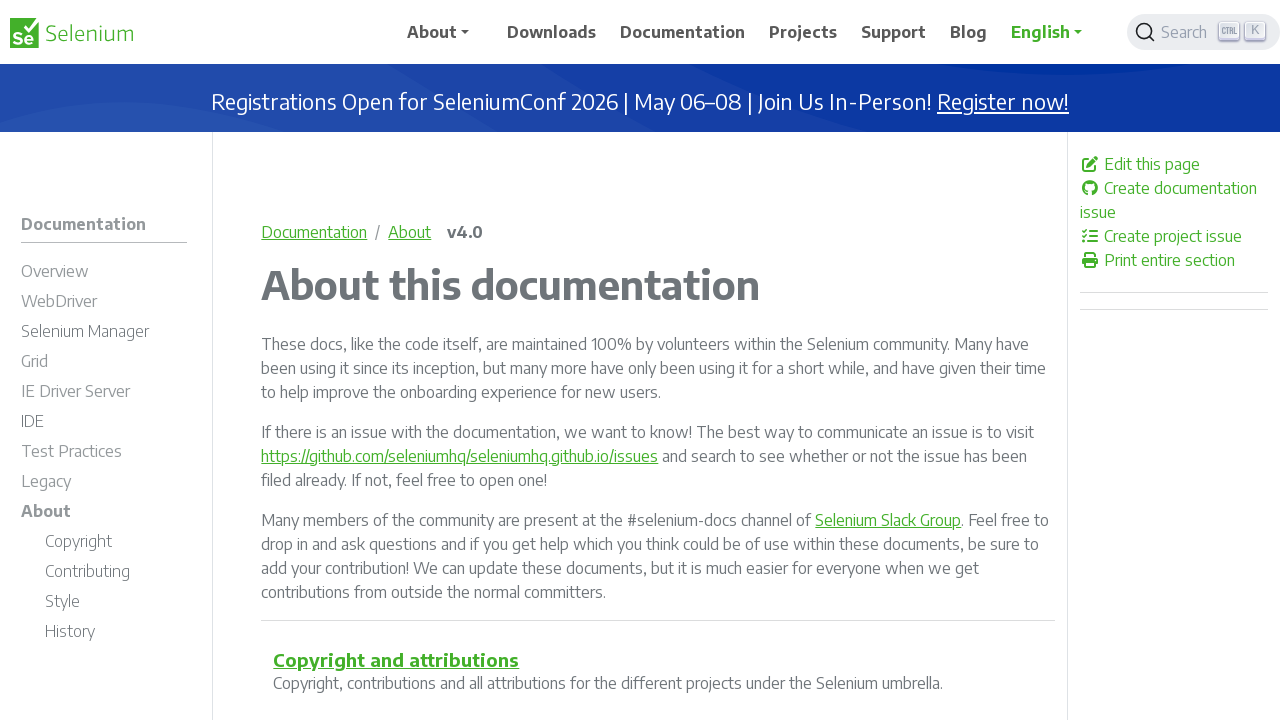

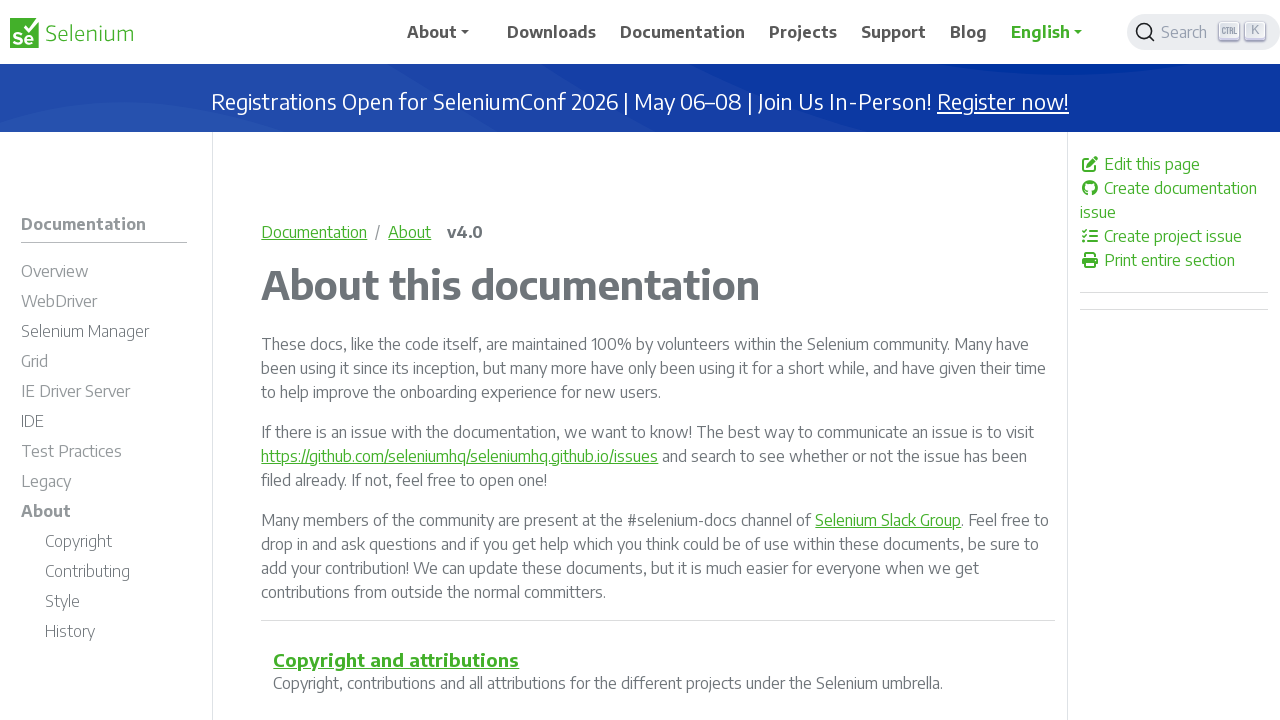